Navigates to TutorialsPoint website and performs scroll down and up operations

Starting URL: https://www.tutorialspoint.com/index.htm

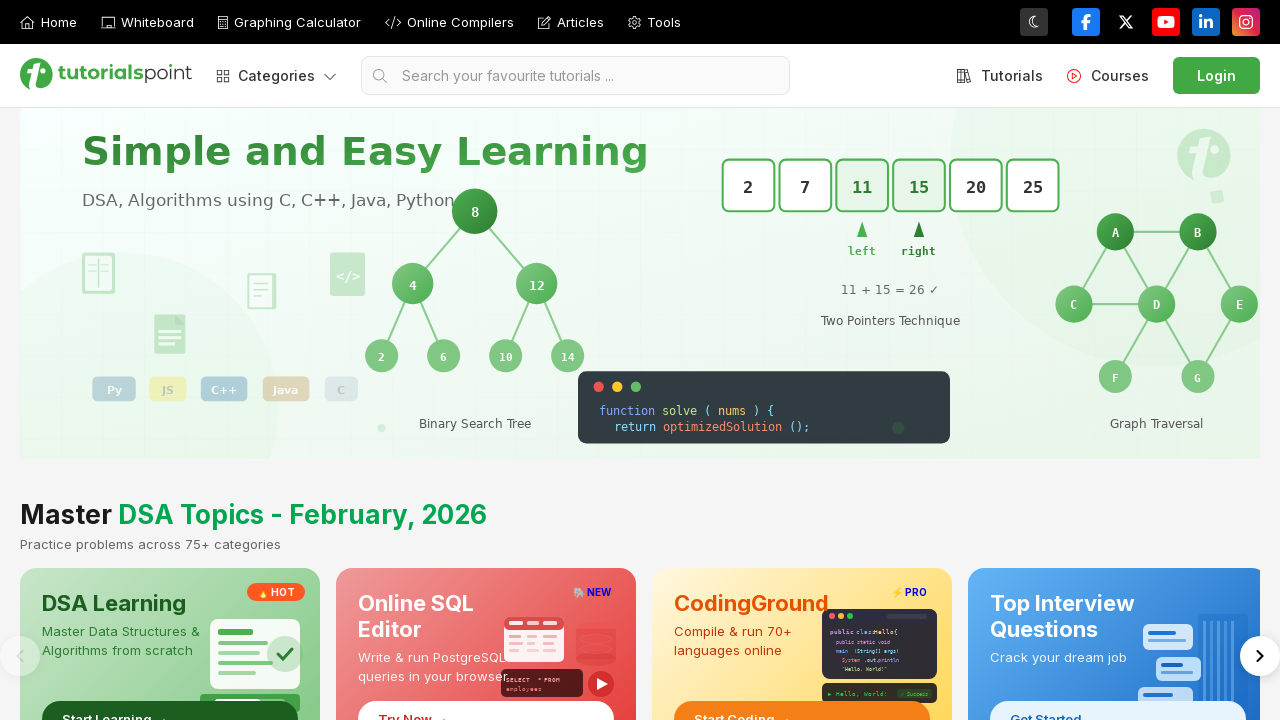

Navigated to TutorialsPoint website
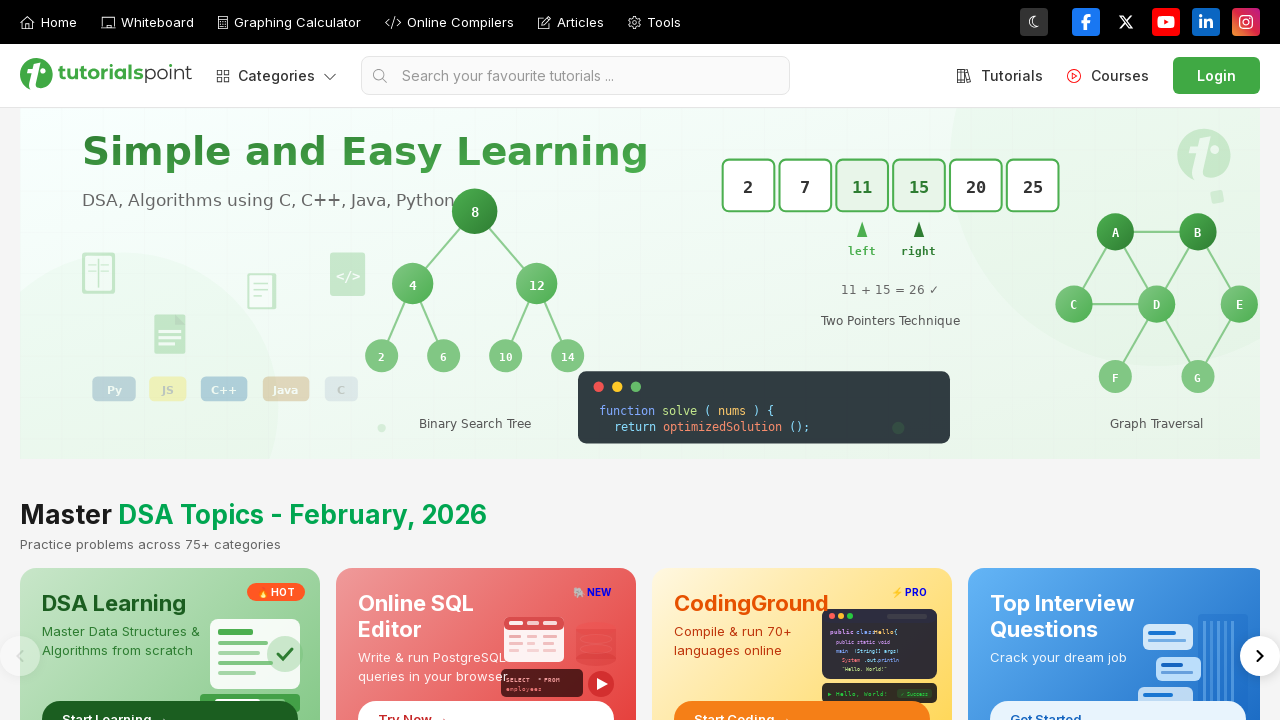

Scrolled down by 500 pixels
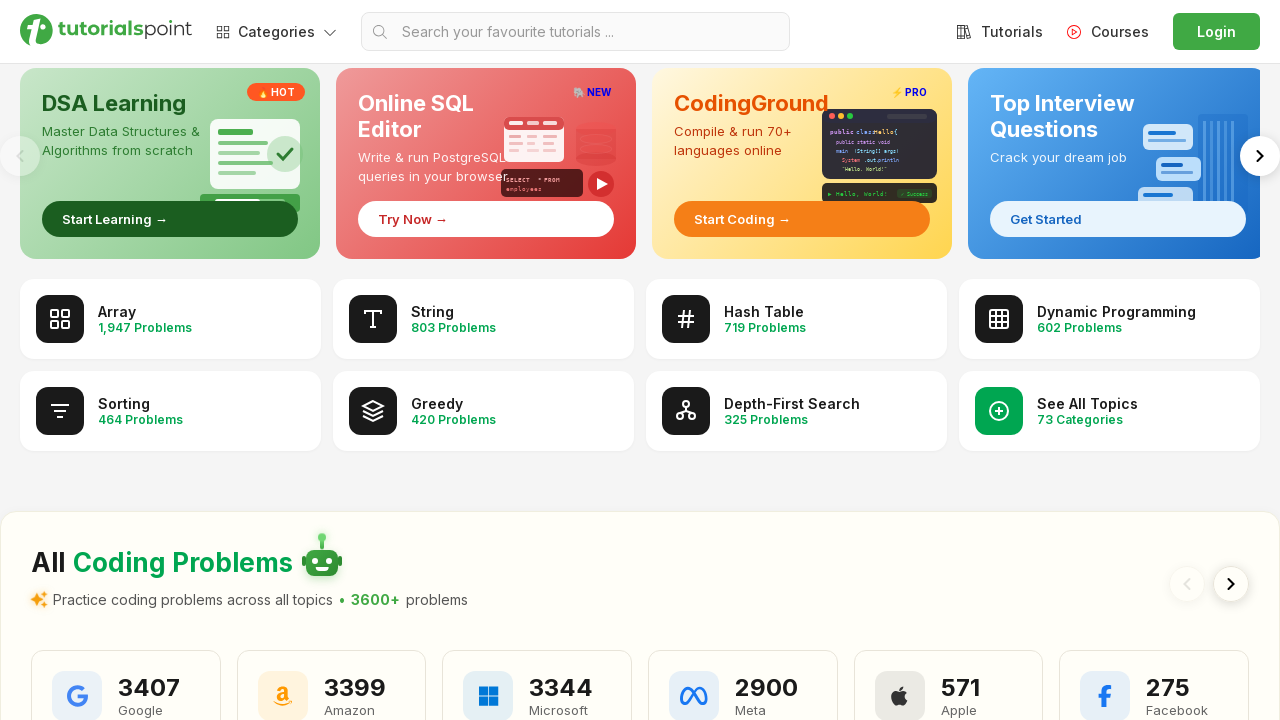

Waited 2 seconds for scroll effect
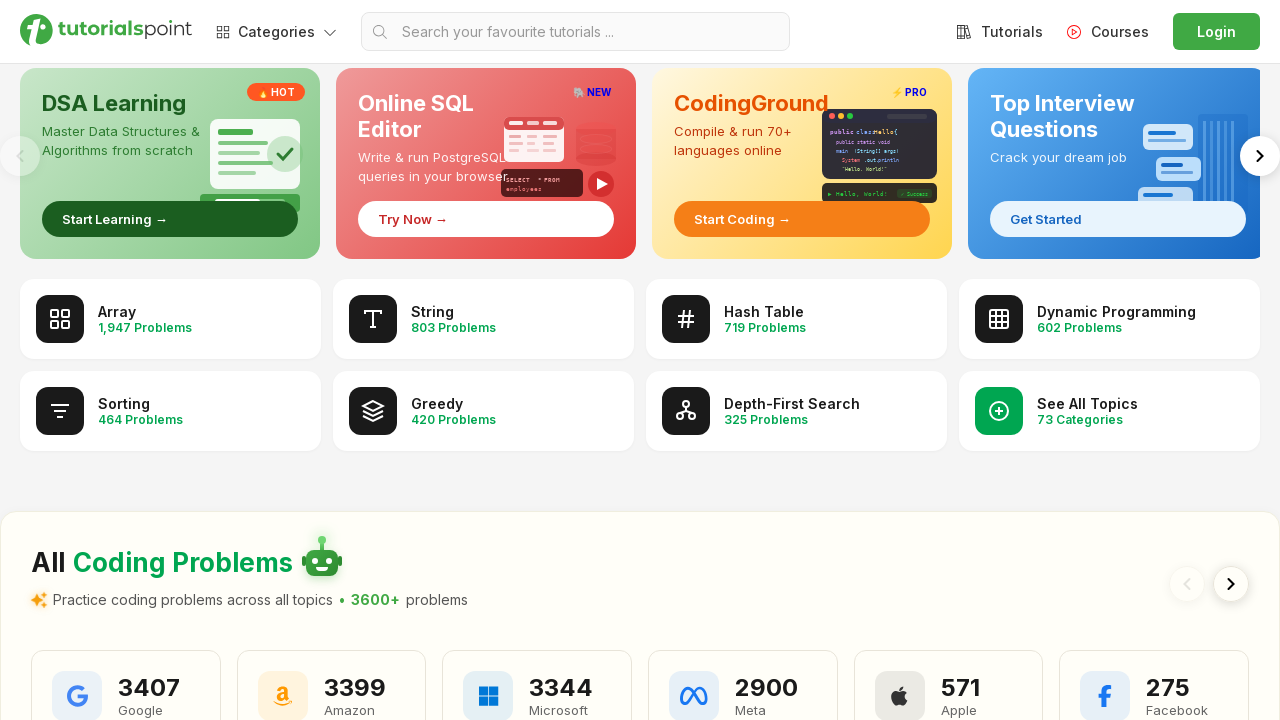

Scrolled up by 500 pixels
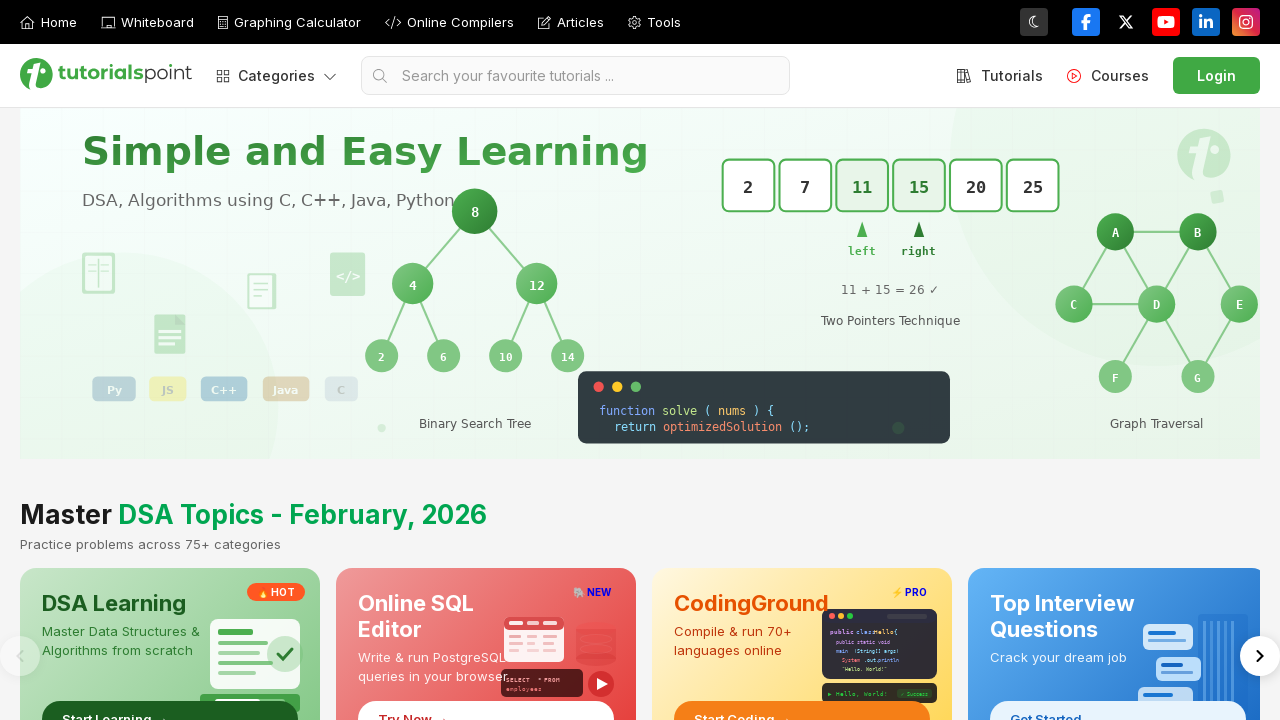

Located first h4 element on page
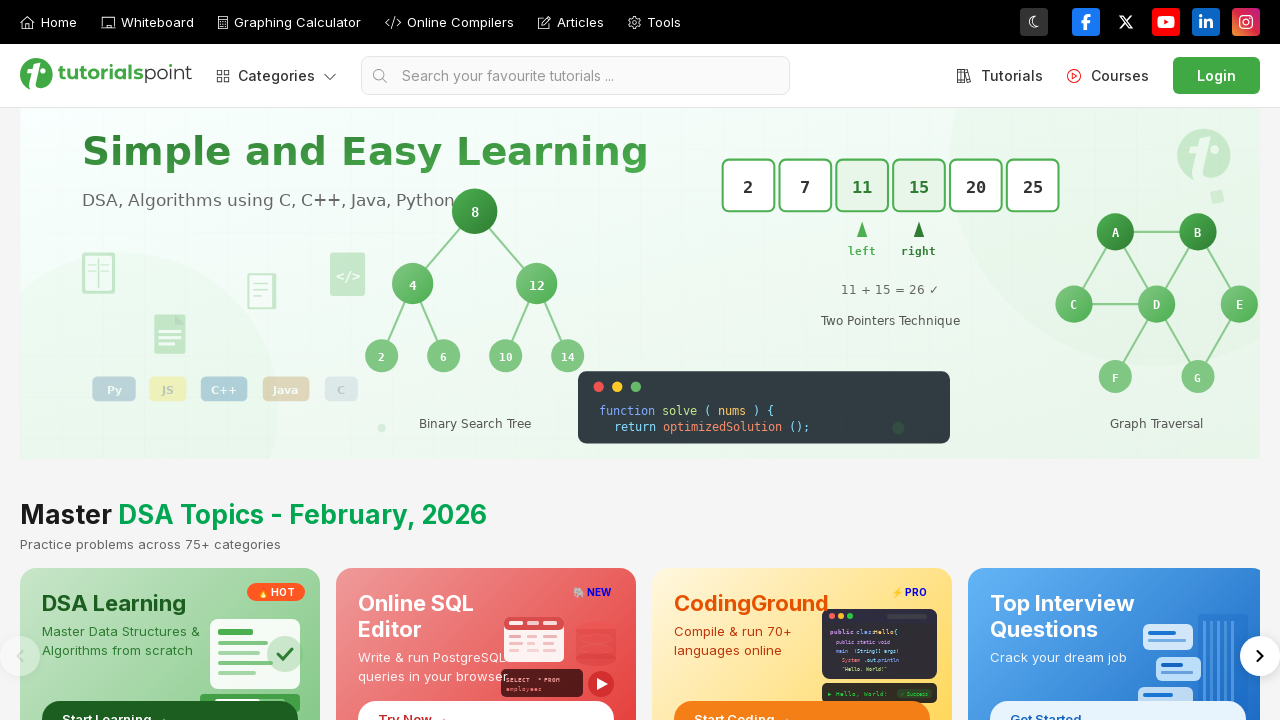

Retrieved text content from h4 element: 'Array'
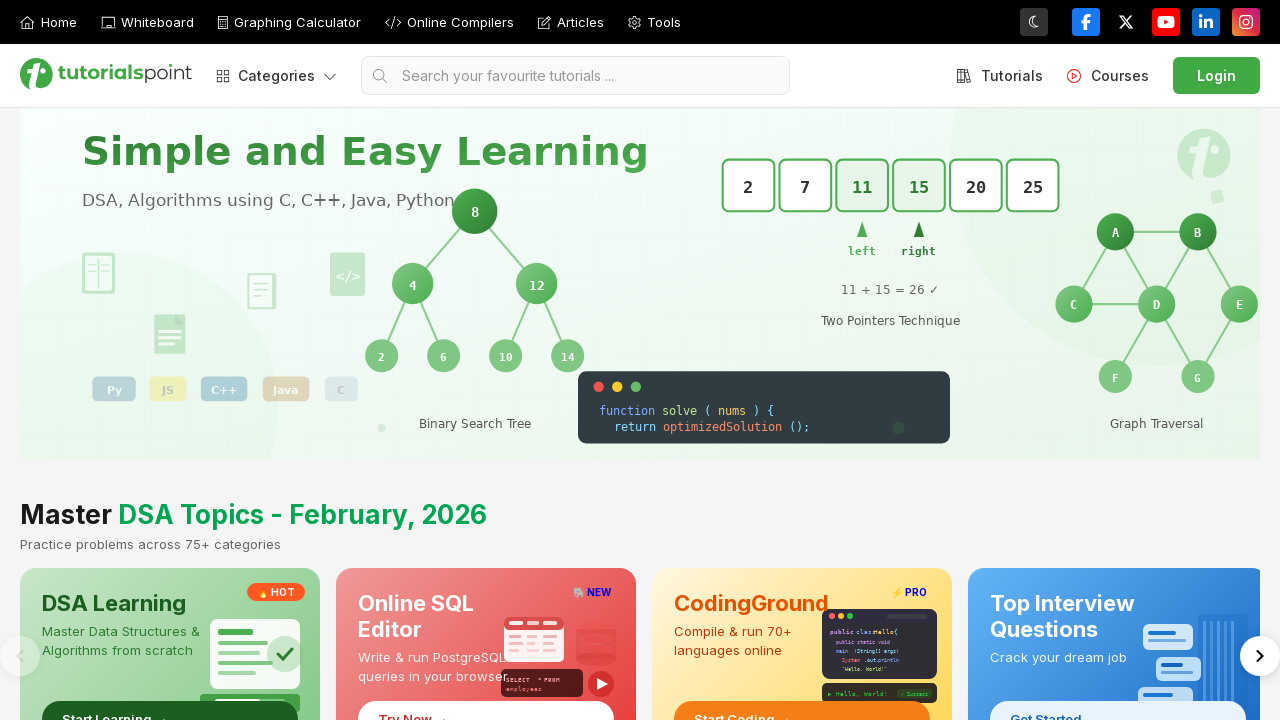

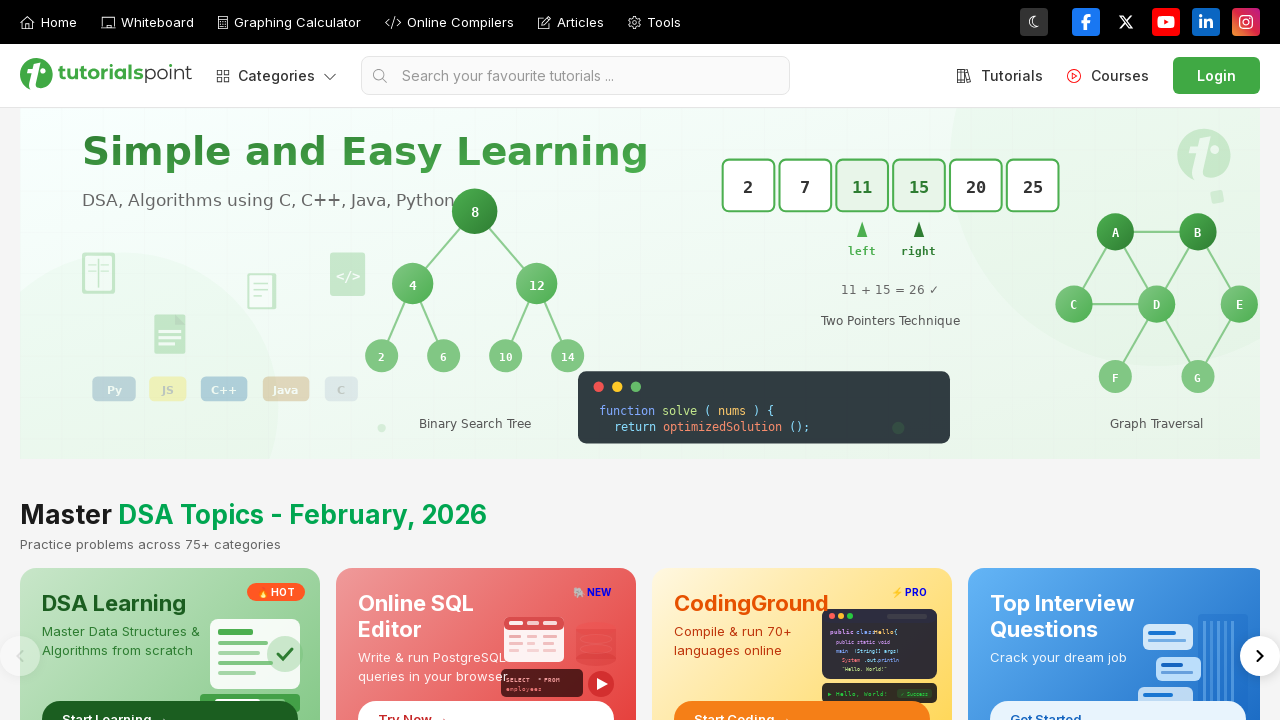